Tests multiple window handling by navigating to the windows example page, clicking a link to open a new window, switching between parent and child windows, and verifying the content on each window.

Starting URL: https://the-internet.herokuapp.com

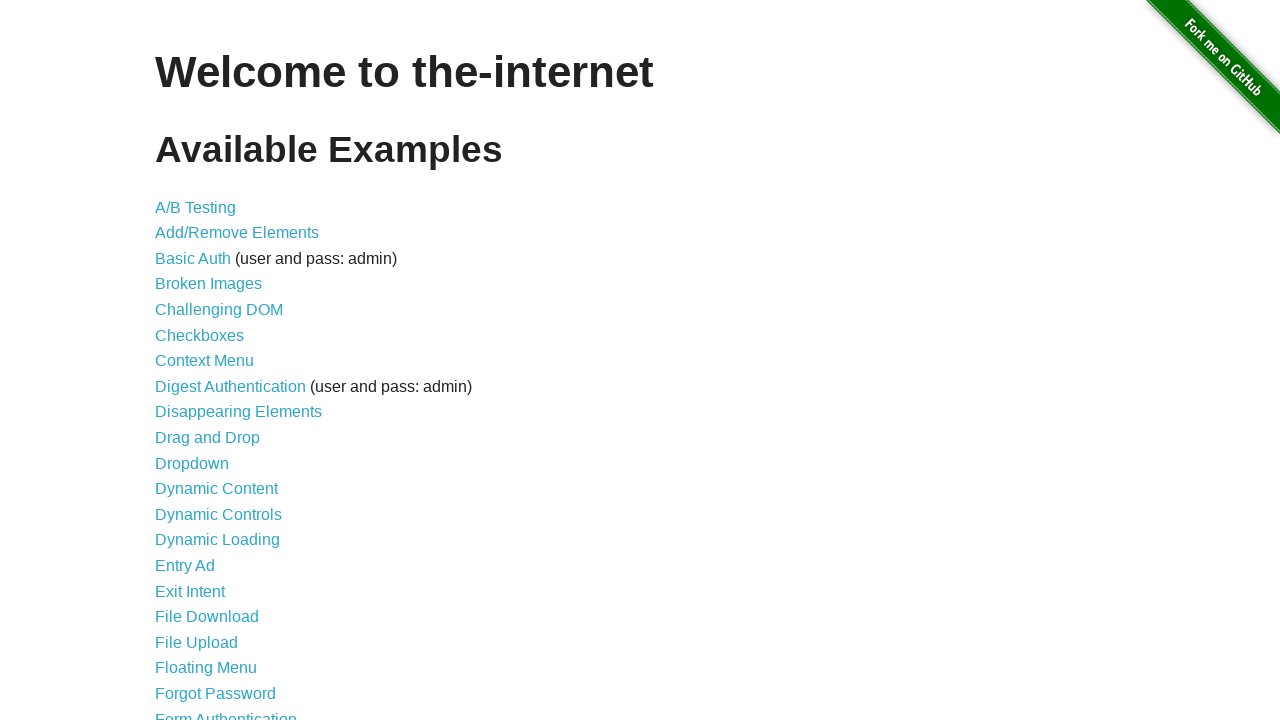

Scrolled down the page by 670 pixels to find the link
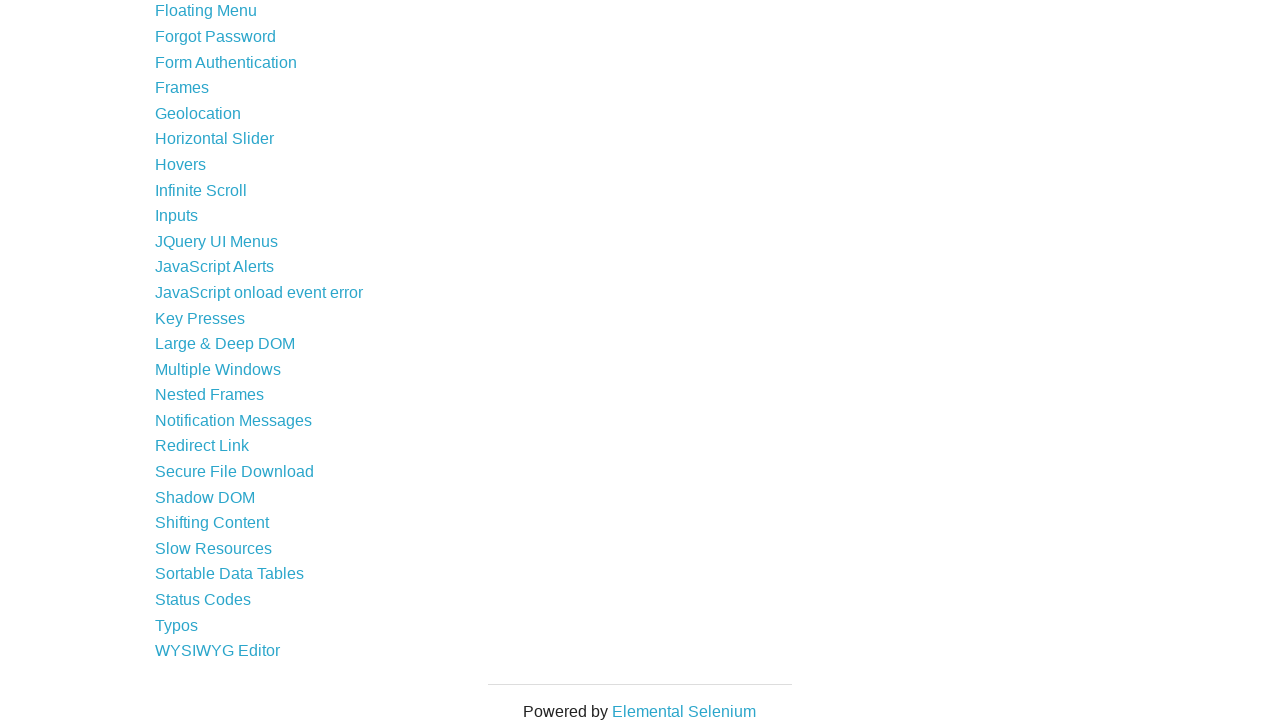

Clicked on the Multiple Windows link at (218, 369) on a[href='/windows']
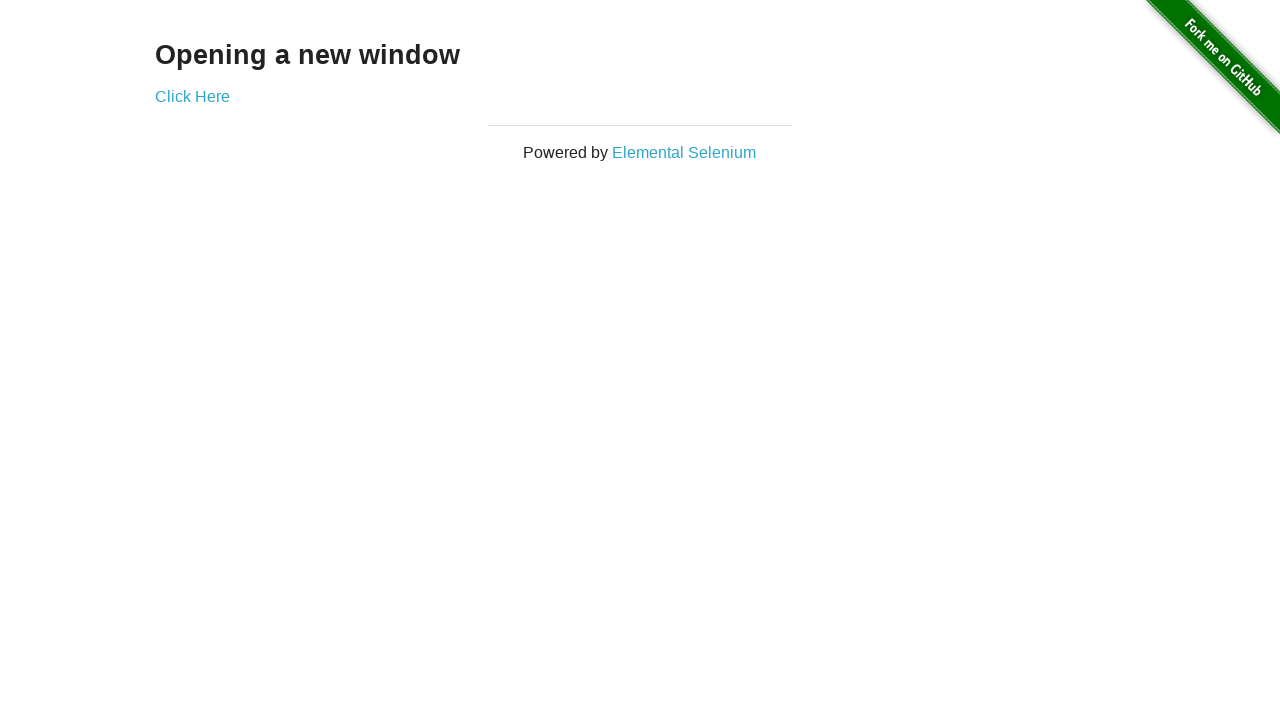

Waited for 'Click Here' link to load on the Windows example page
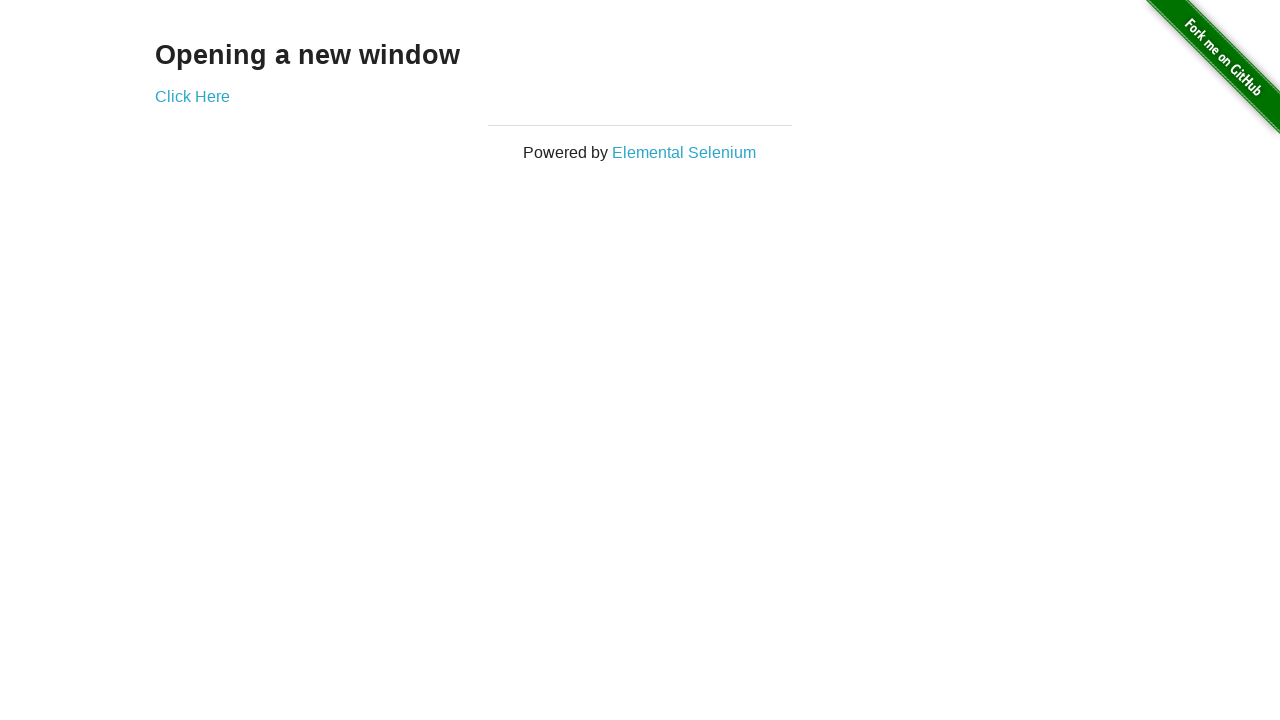

Clicked 'Click Here' link to open a new window at (192, 96) on xpath=//a[normalize-space()='Click Here']
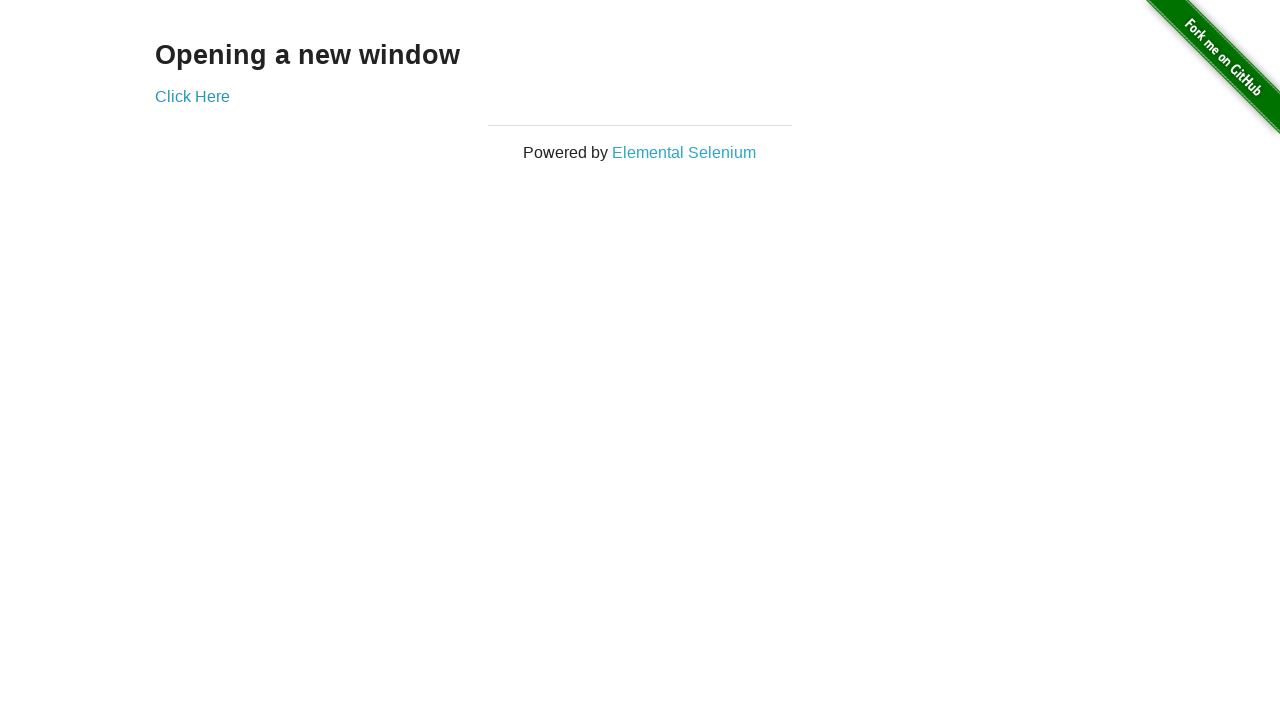

New window opened and loaded successfully
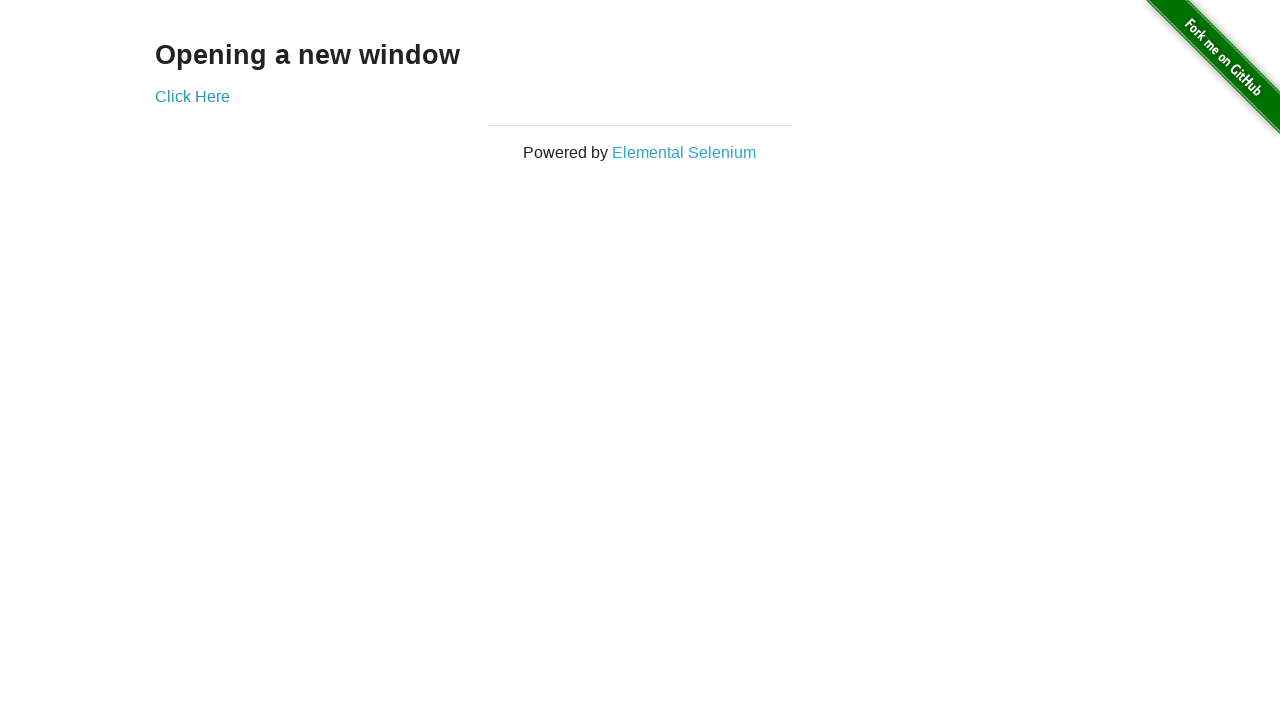

Verified 'New Window' heading is present in the child window
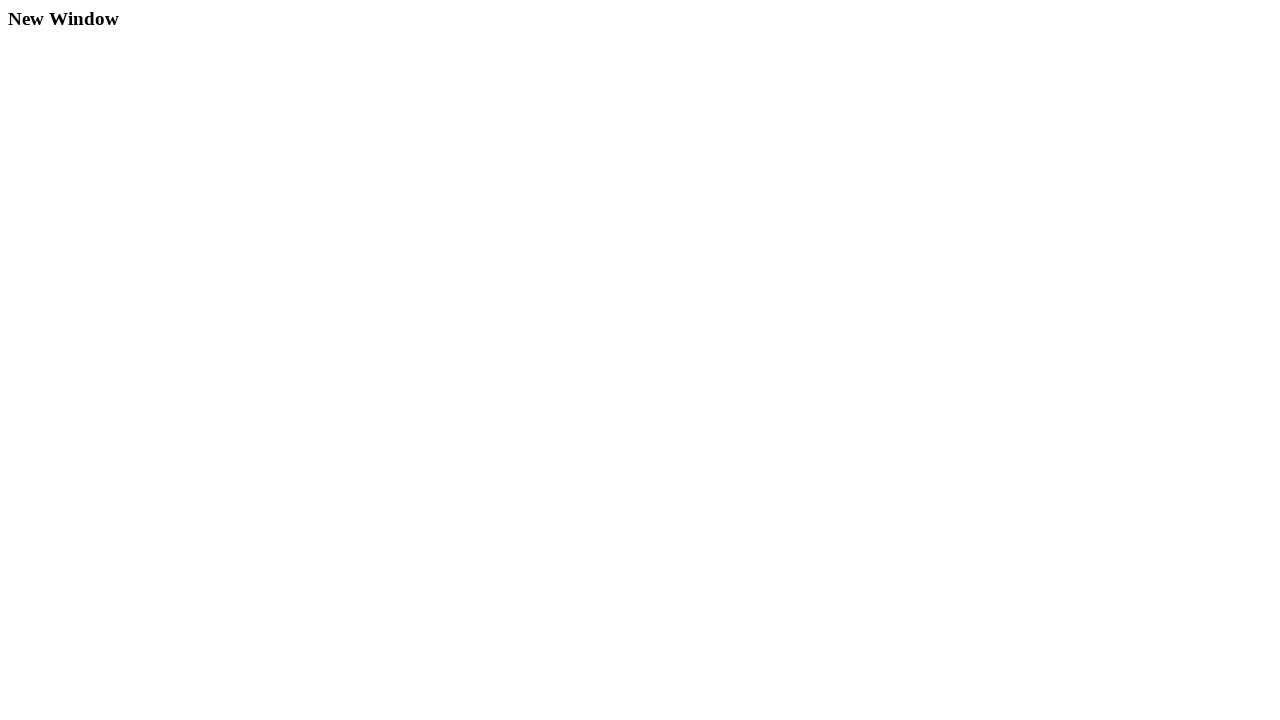

Switched back to the parent window
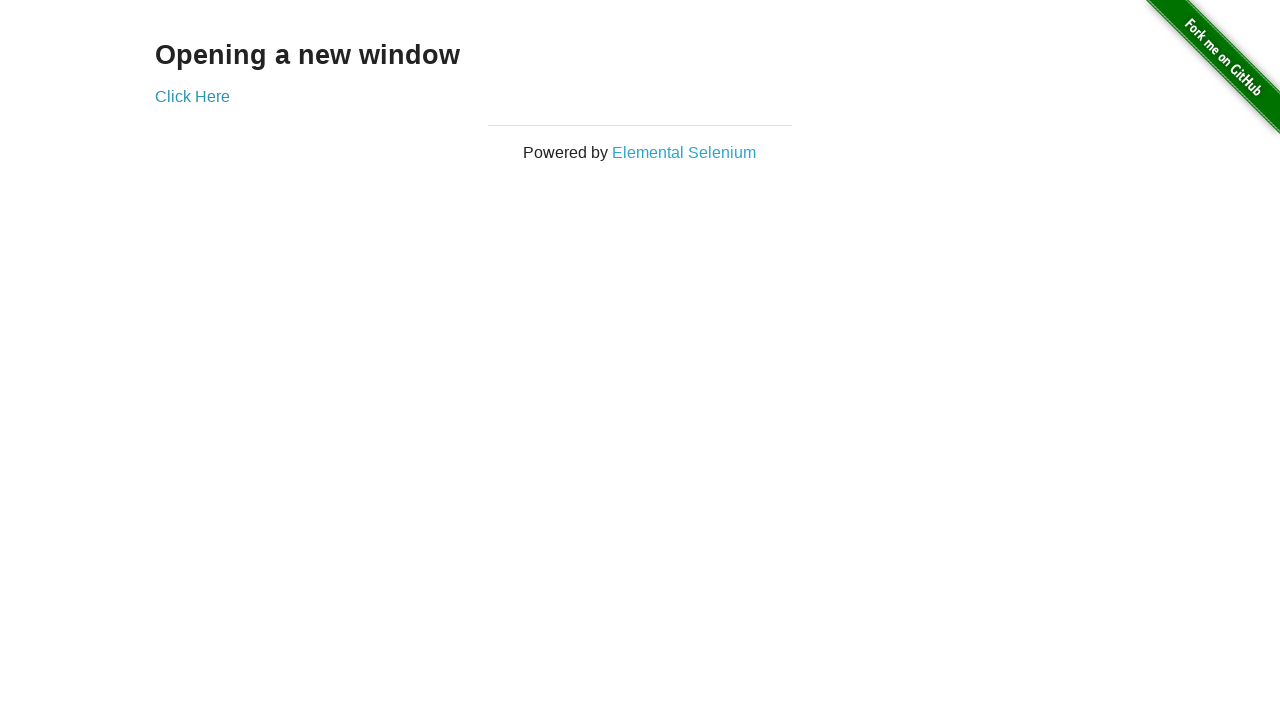

Verified parent window content is still present
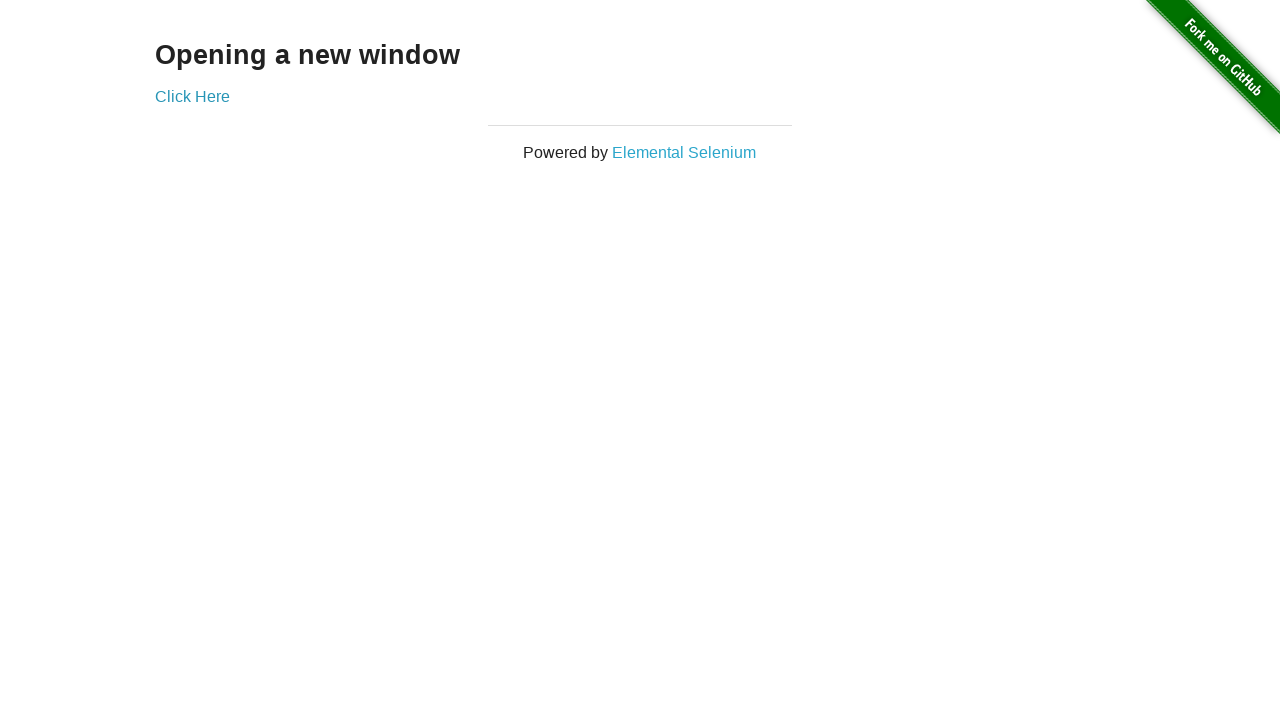

Closed the child window
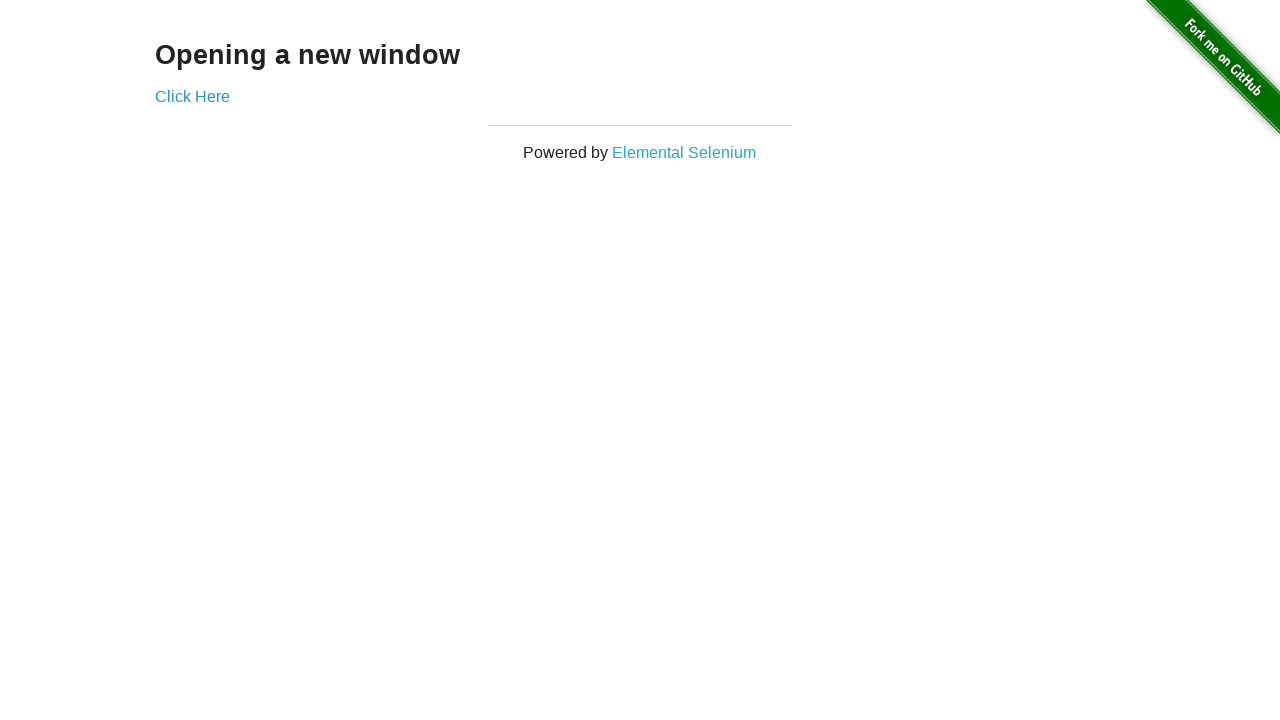

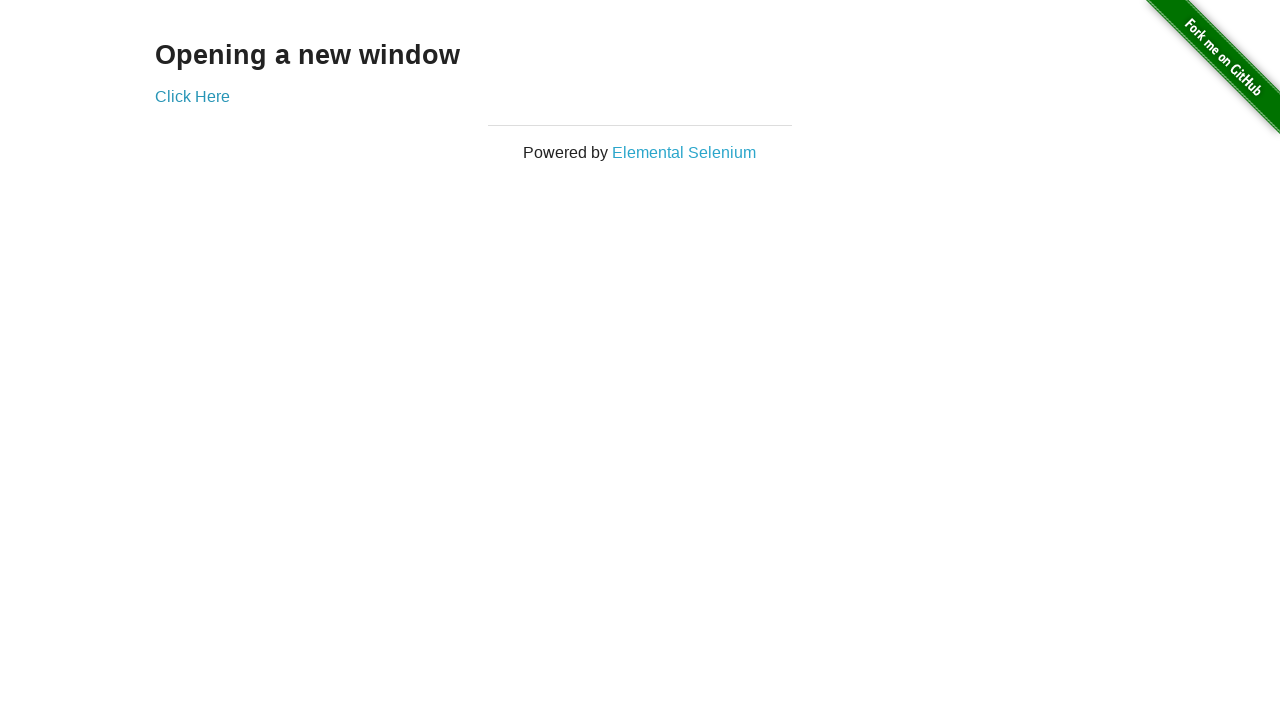